Tests checkbox functionality by selecting all checkboxes on the page and verifying they are selected

Starting URL: https://qa-practice.netlify.app/checkboxes

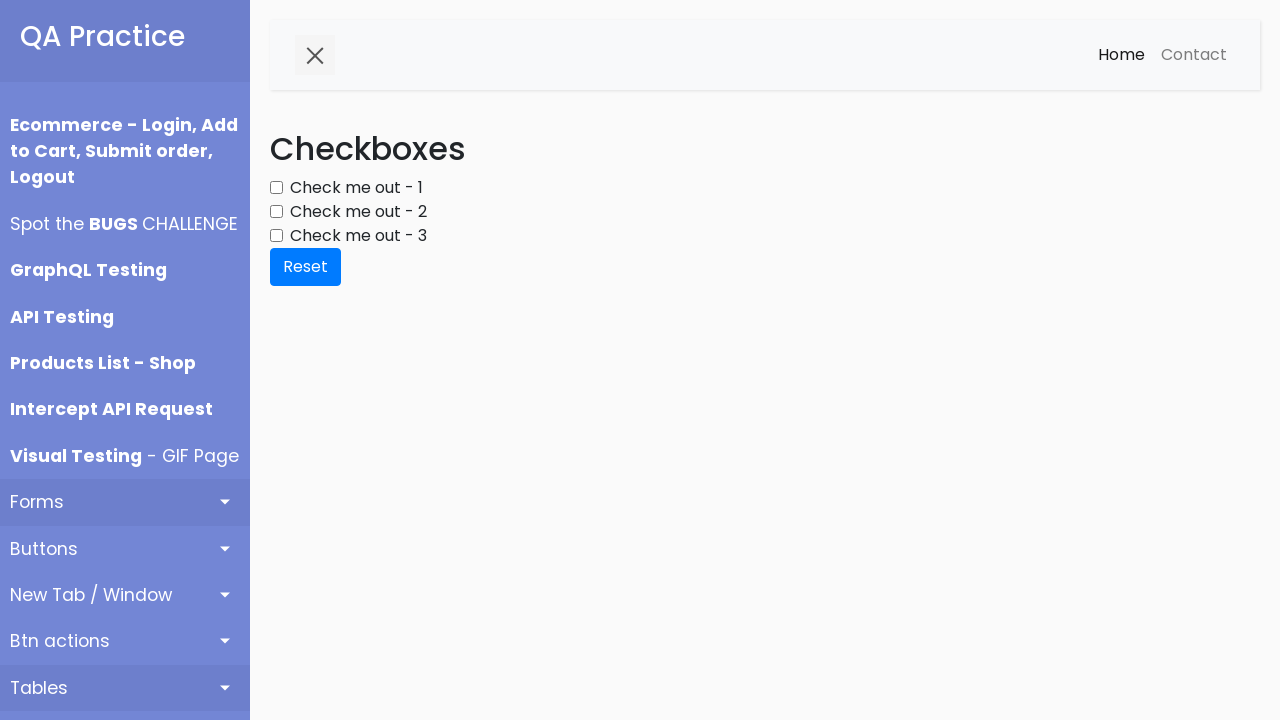

Located all checkboxes on the page
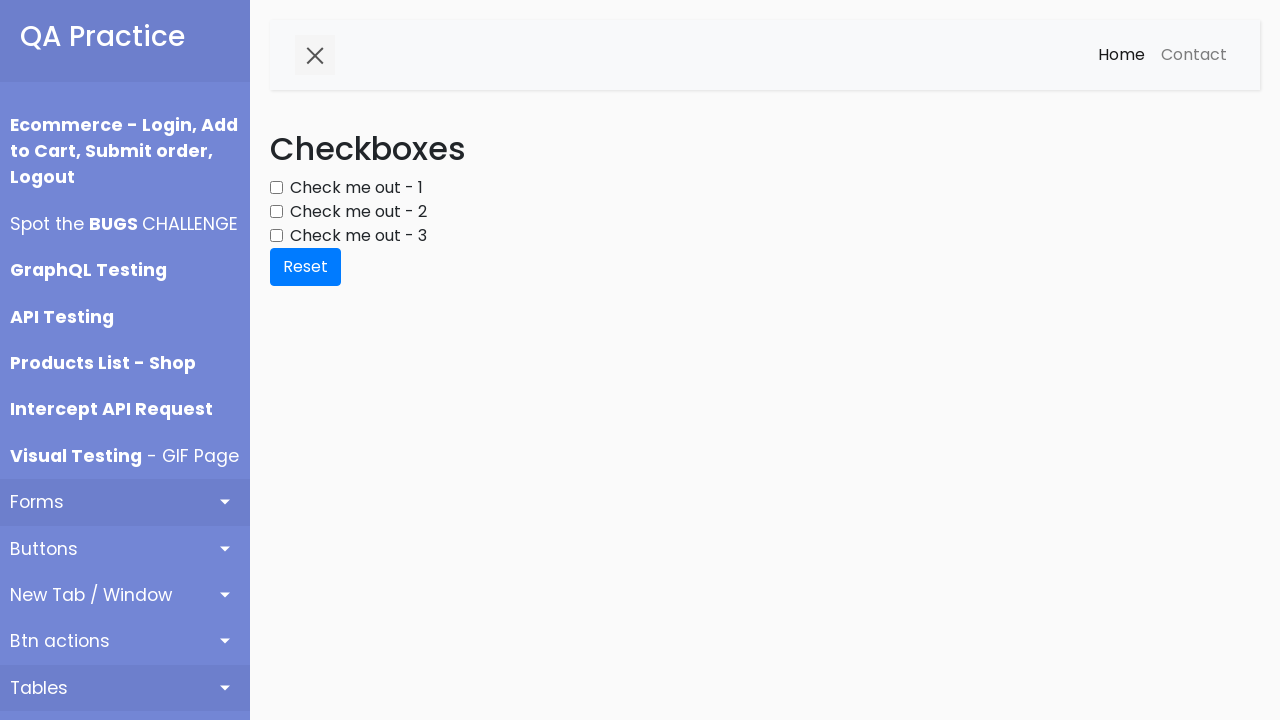

Found 3 checkboxes total
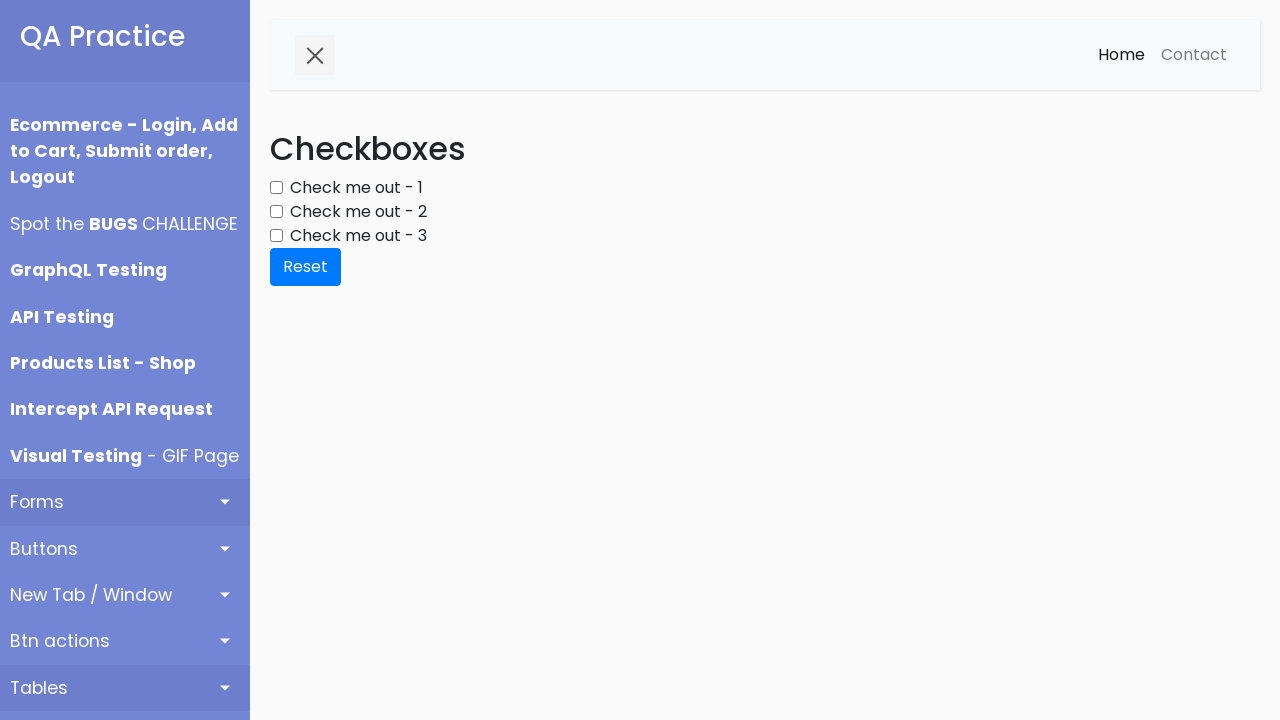

Clicked checkbox 0 to select it at (276, 188) on div.form-group input[type='checkbox'] >> nth=0
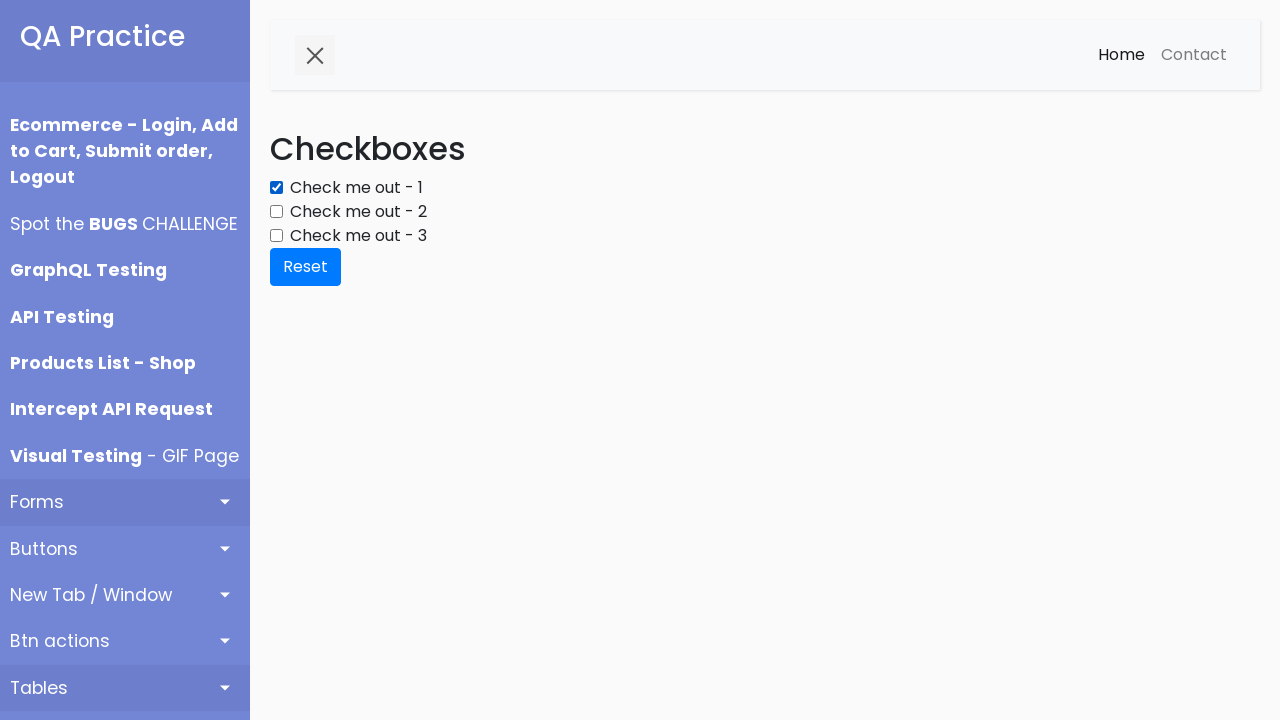

Clicked checkbox 1 to select it at (276, 212) on div.form-group input[type='checkbox'] >> nth=1
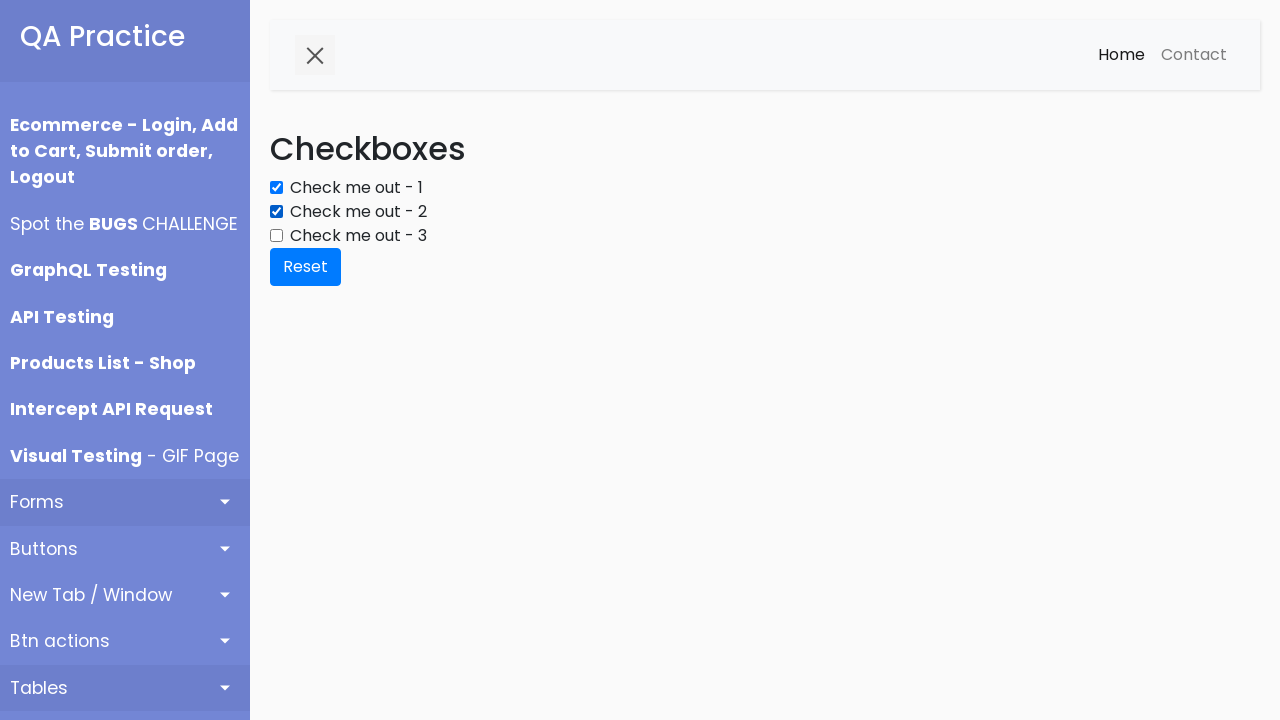

Clicked checkbox 2 to select it at (276, 236) on div.form-group input[type='checkbox'] >> nth=2
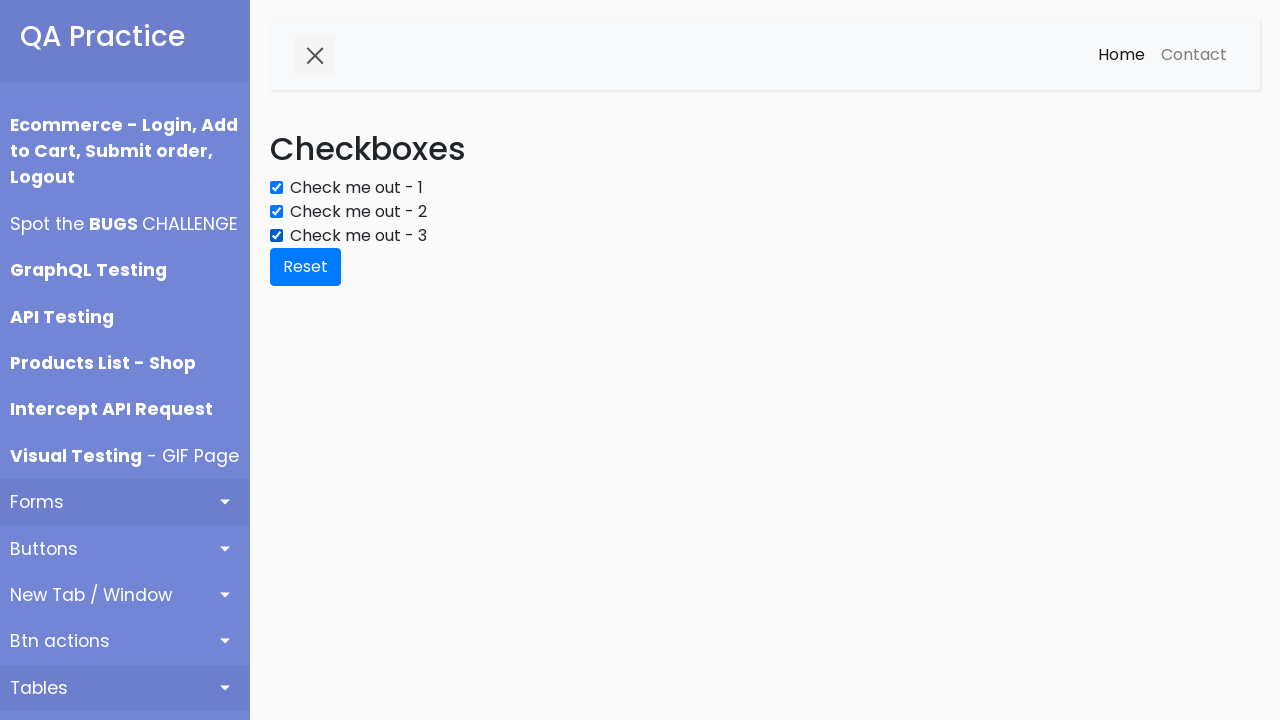

Verified checkbox 0 is selected
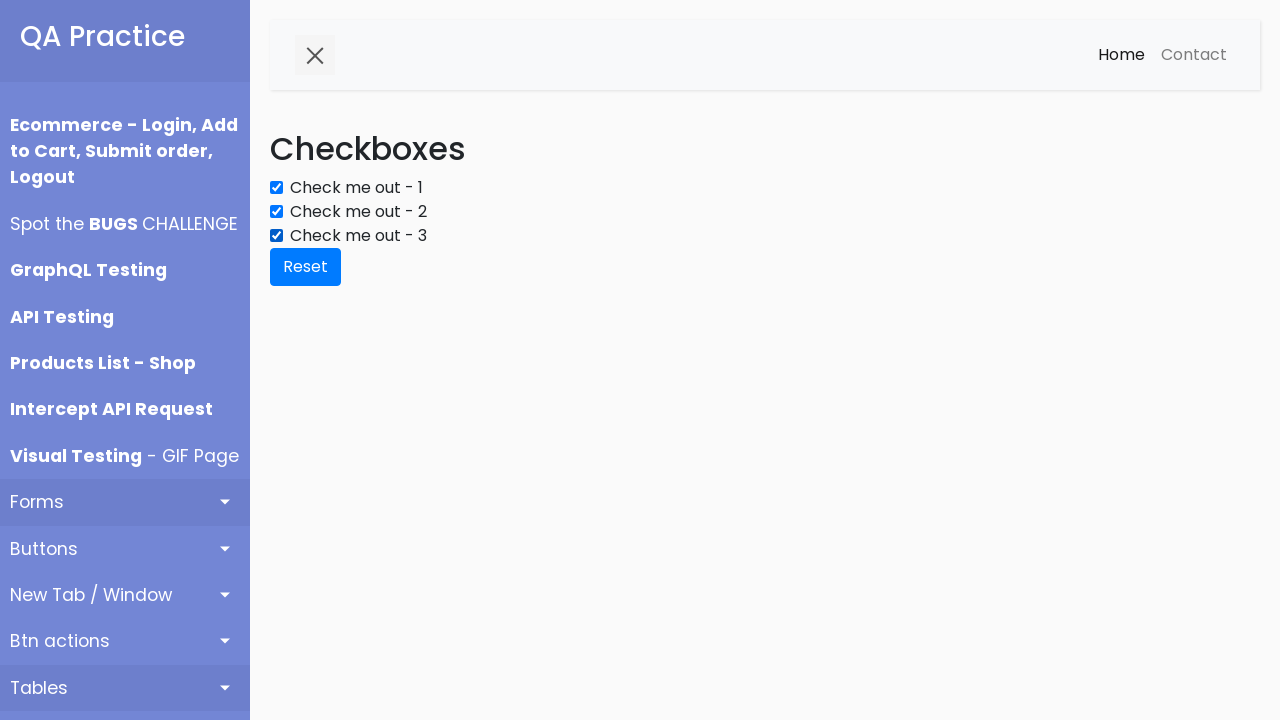

Verified checkbox 1 is selected
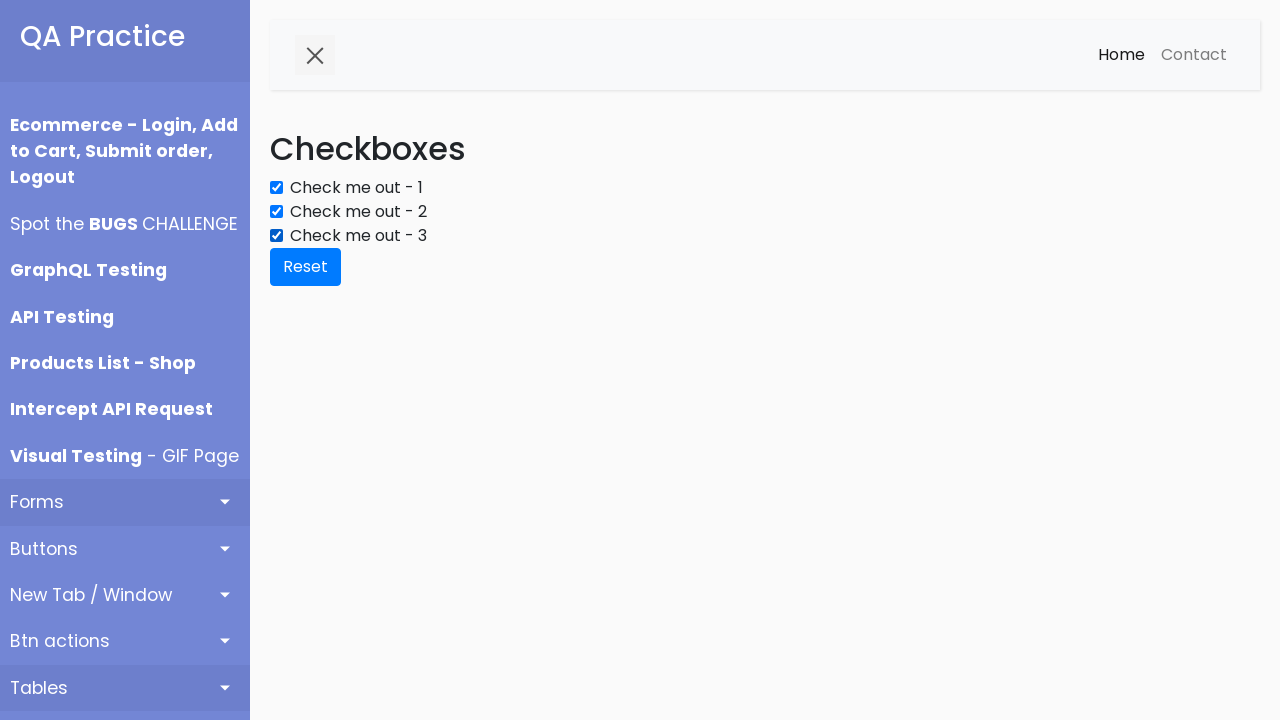

Verified checkbox 2 is selected
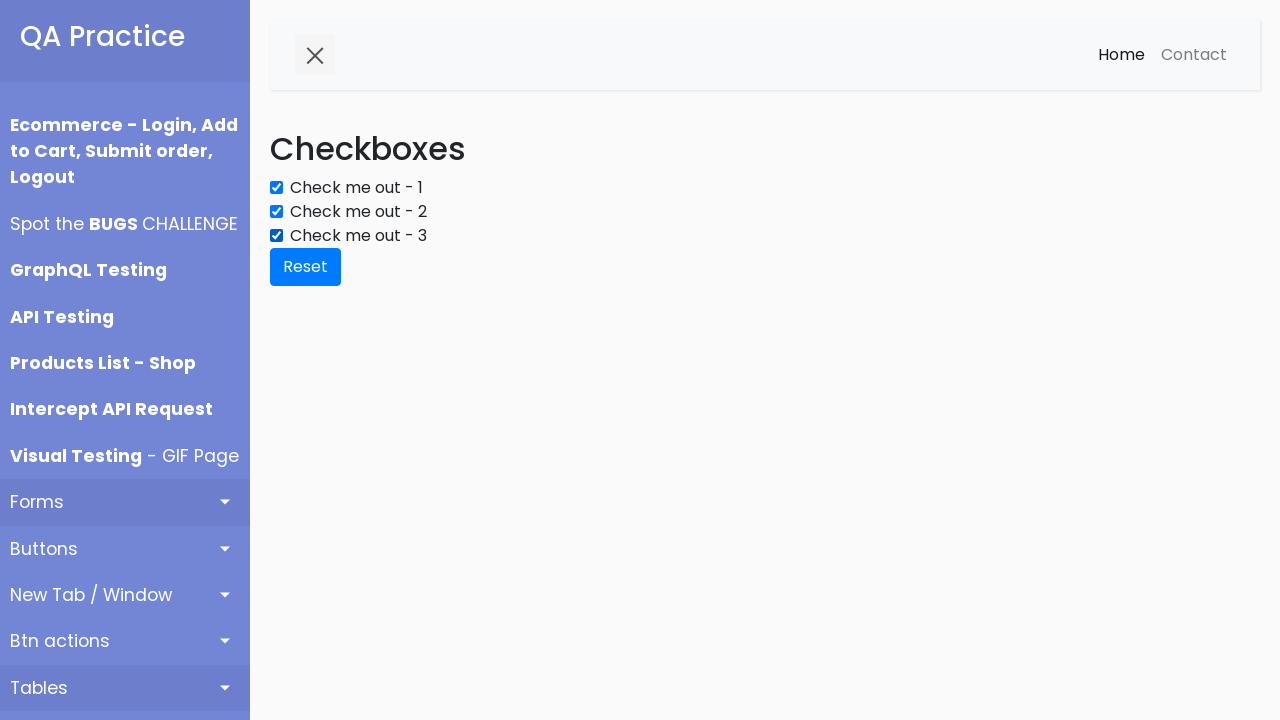

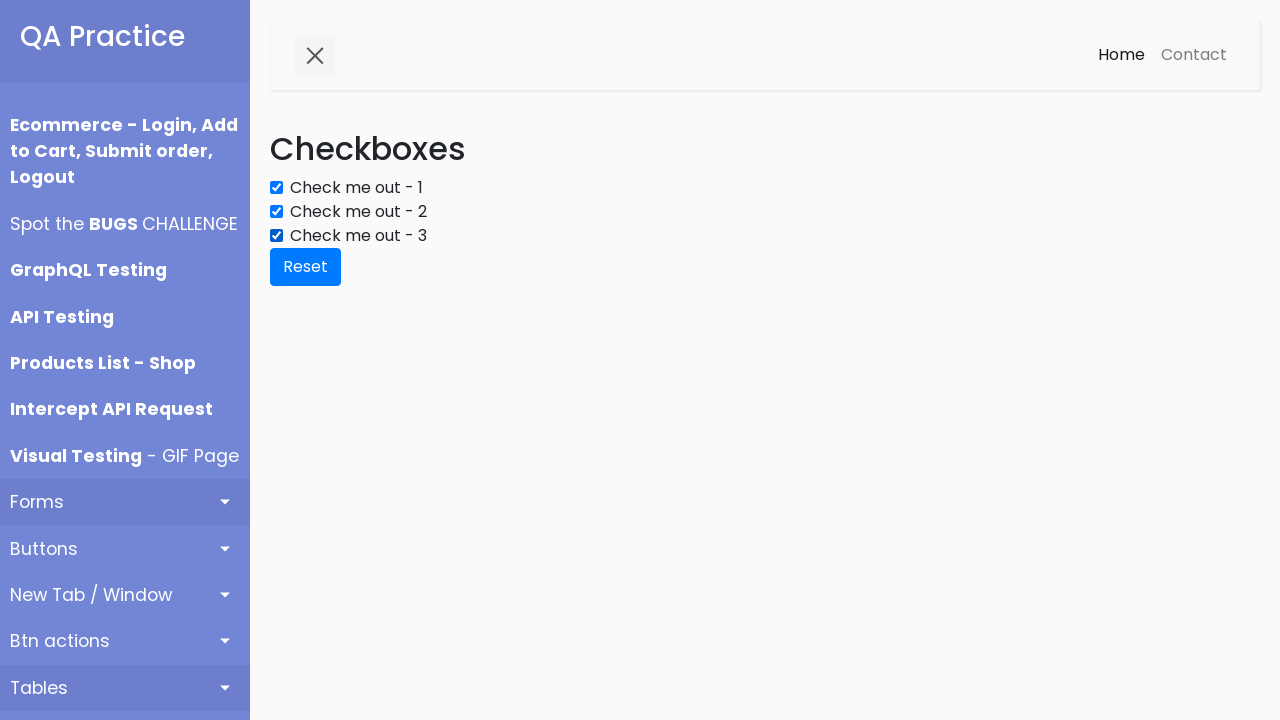